Navigates to VWO homepage and clicks on the "Start a free" link to access the sign-up page

Starting URL: https://app.vwo.com

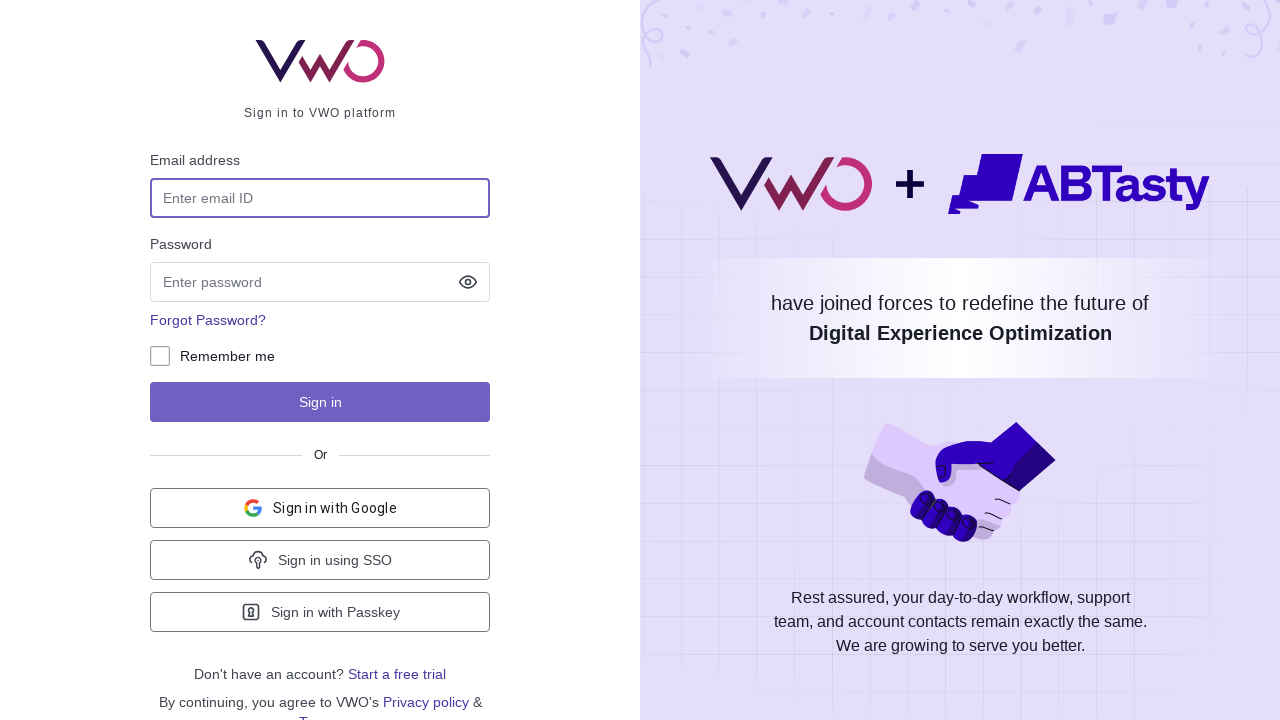

Navigated to VWO homepage at https://app.vwo.com
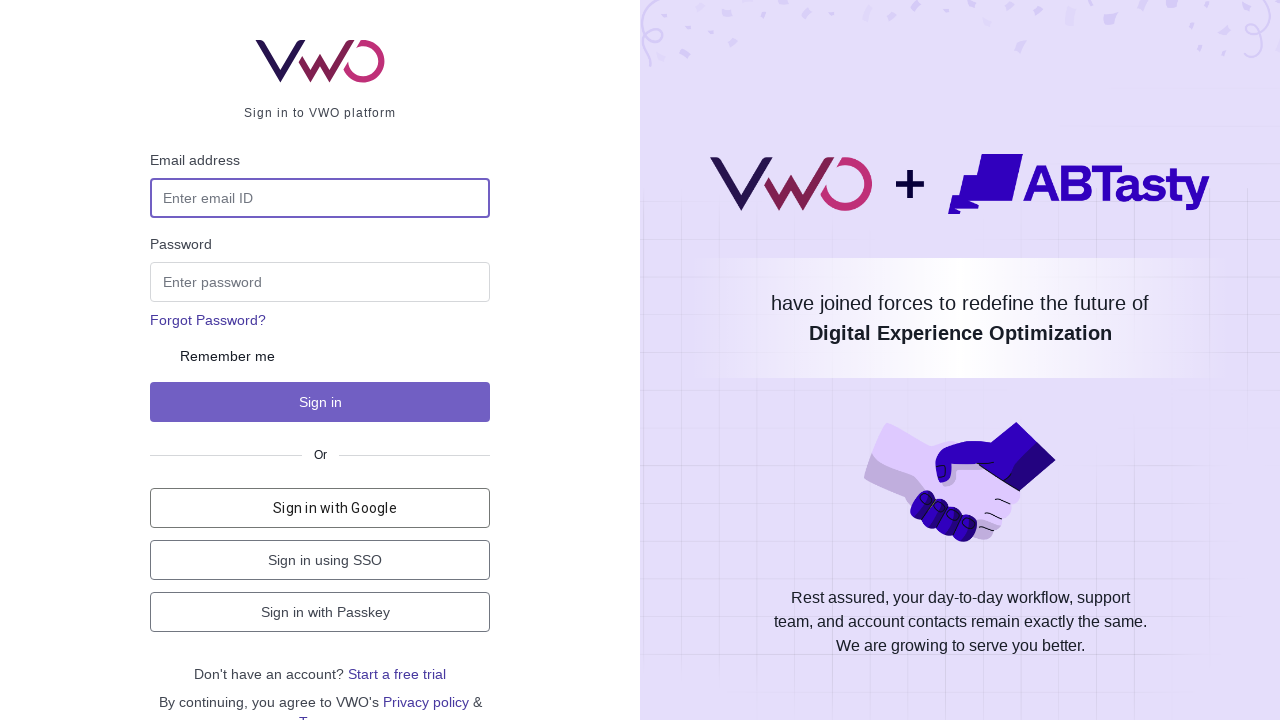

Clicked the 'Start a free' link to access the sign-up page at (397, 674) on a:has-text('Start a free')
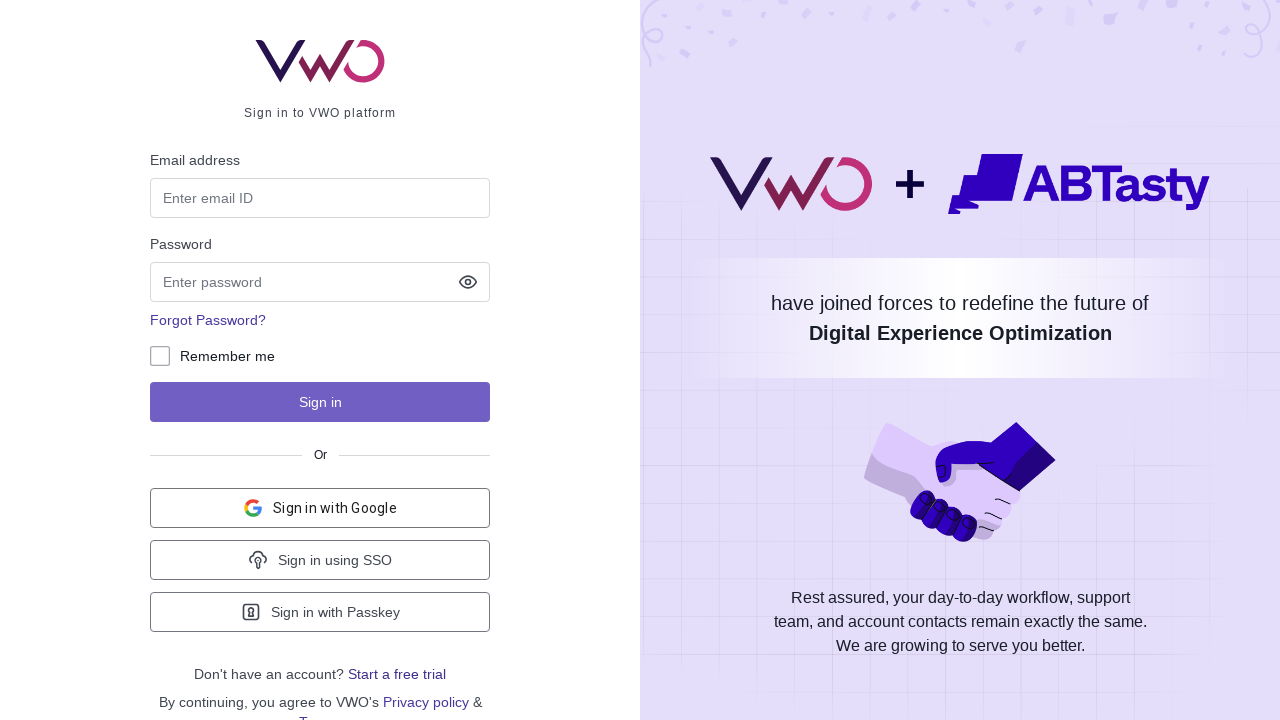

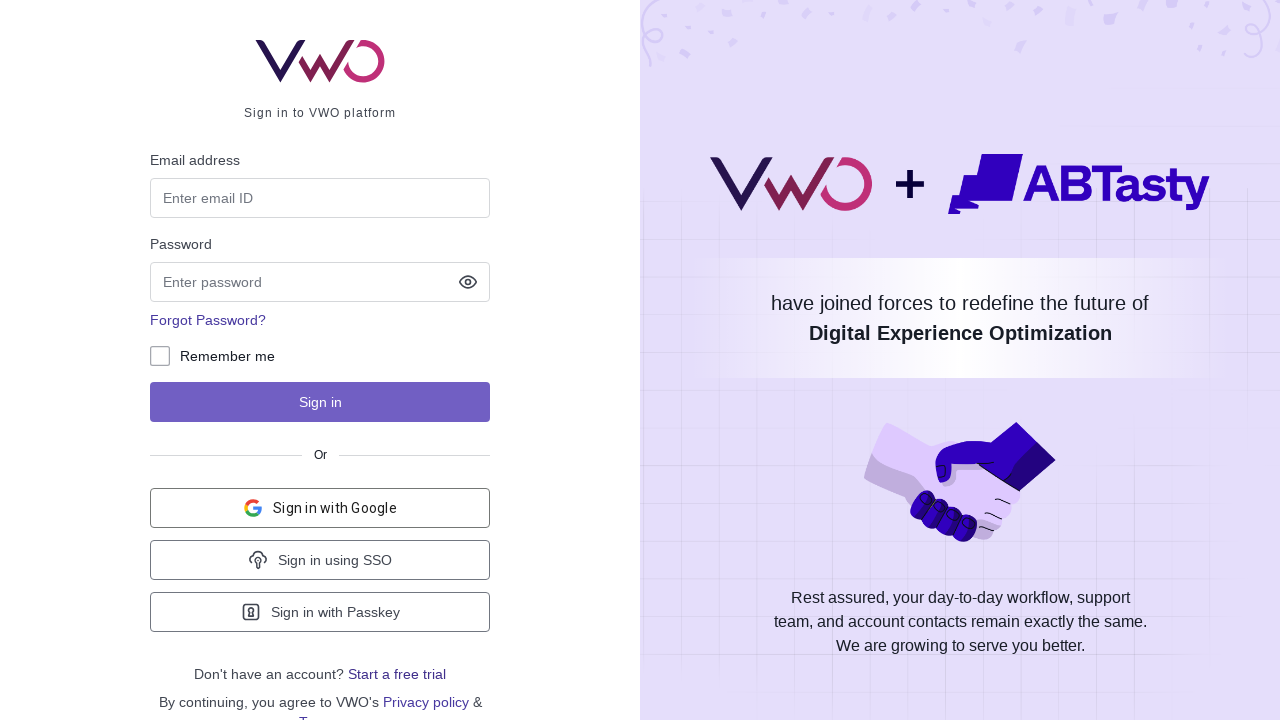